Tests a text box form by filling in user name (in uppercase using shift key), email, current address, copying the current address to permanent address, and submitting the form

Starting URL: https://demoqa.com/text-box

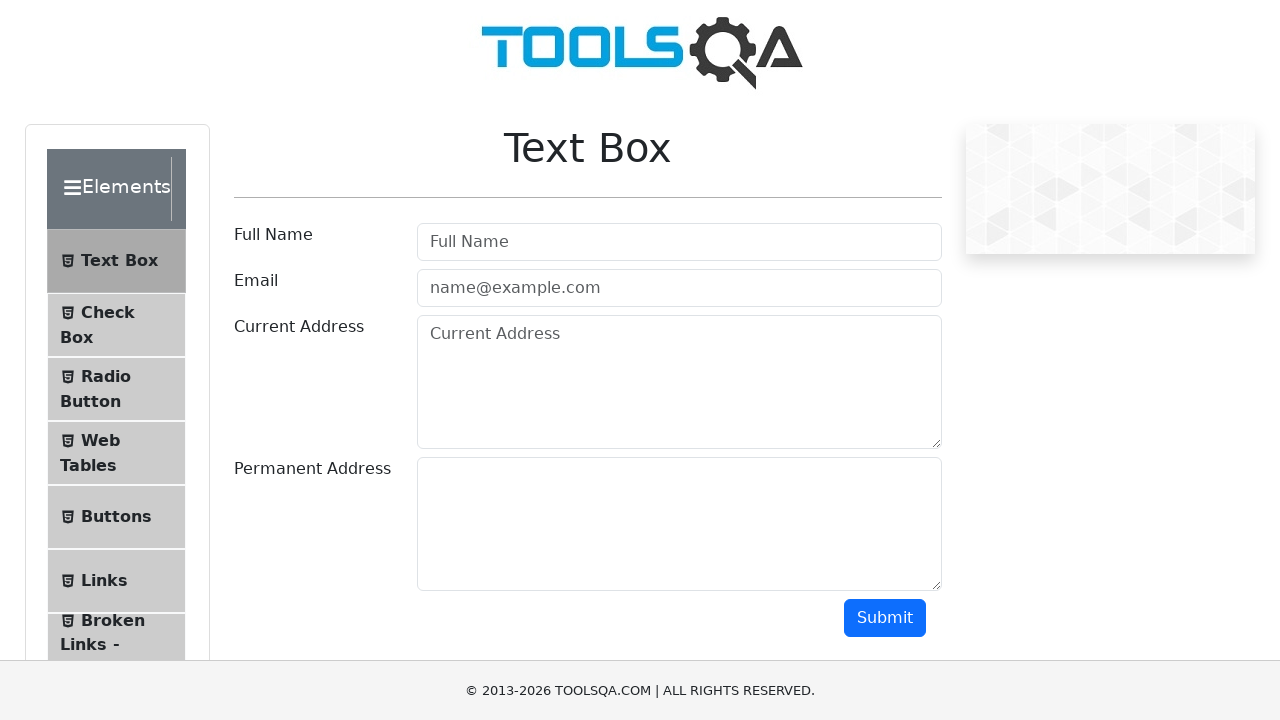

Filled username field with 'VAANI GUJJA' on input#userName
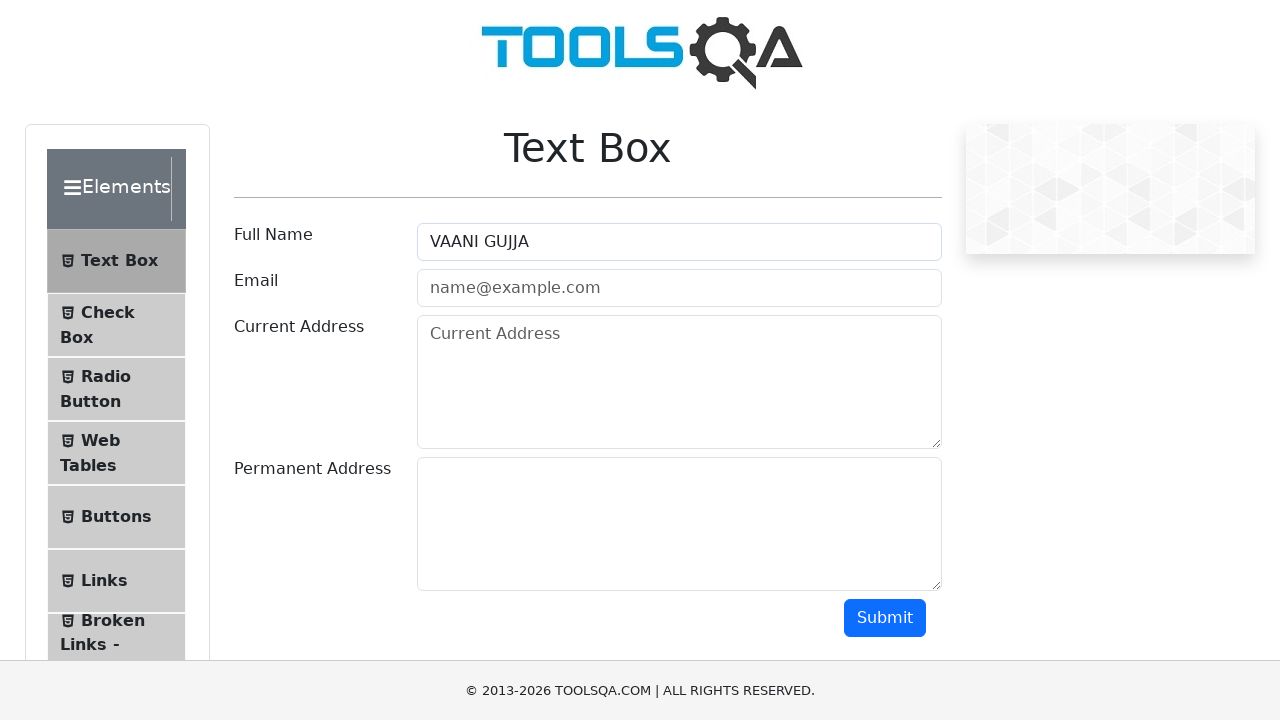

Filled email field with 'vani.g@gmail.com' on input#userEmail
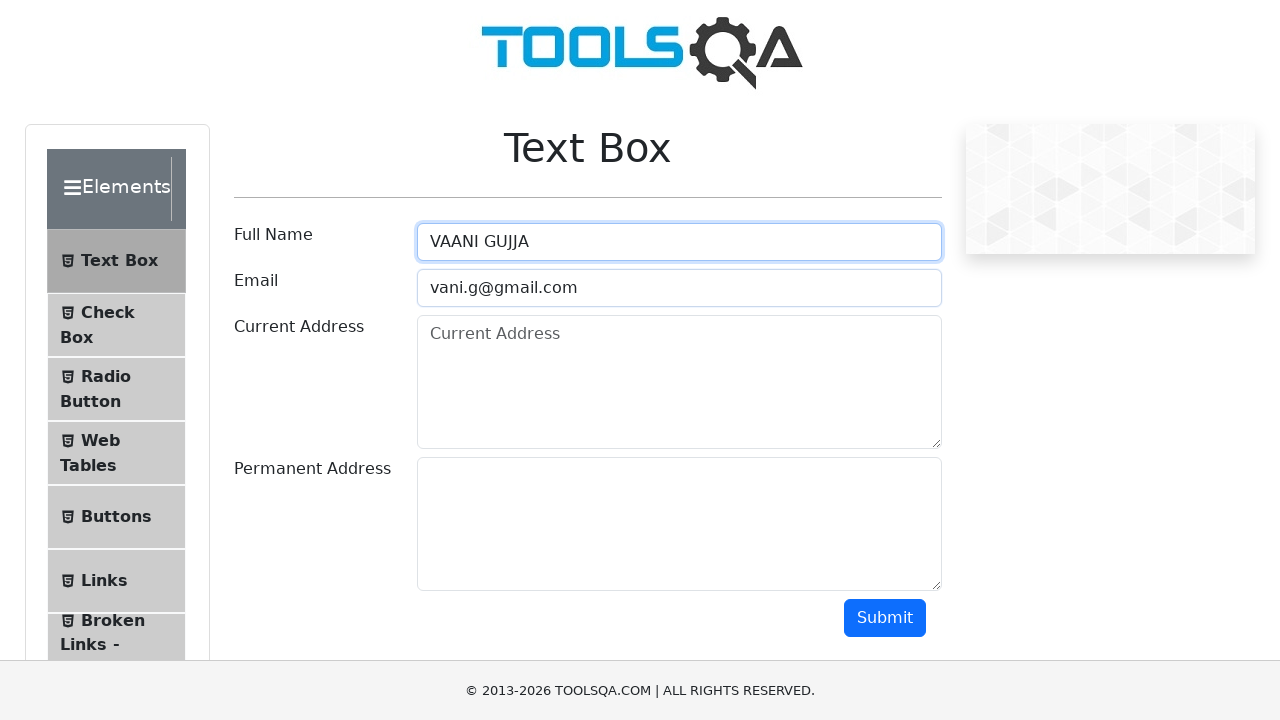

Scrolled down slightly
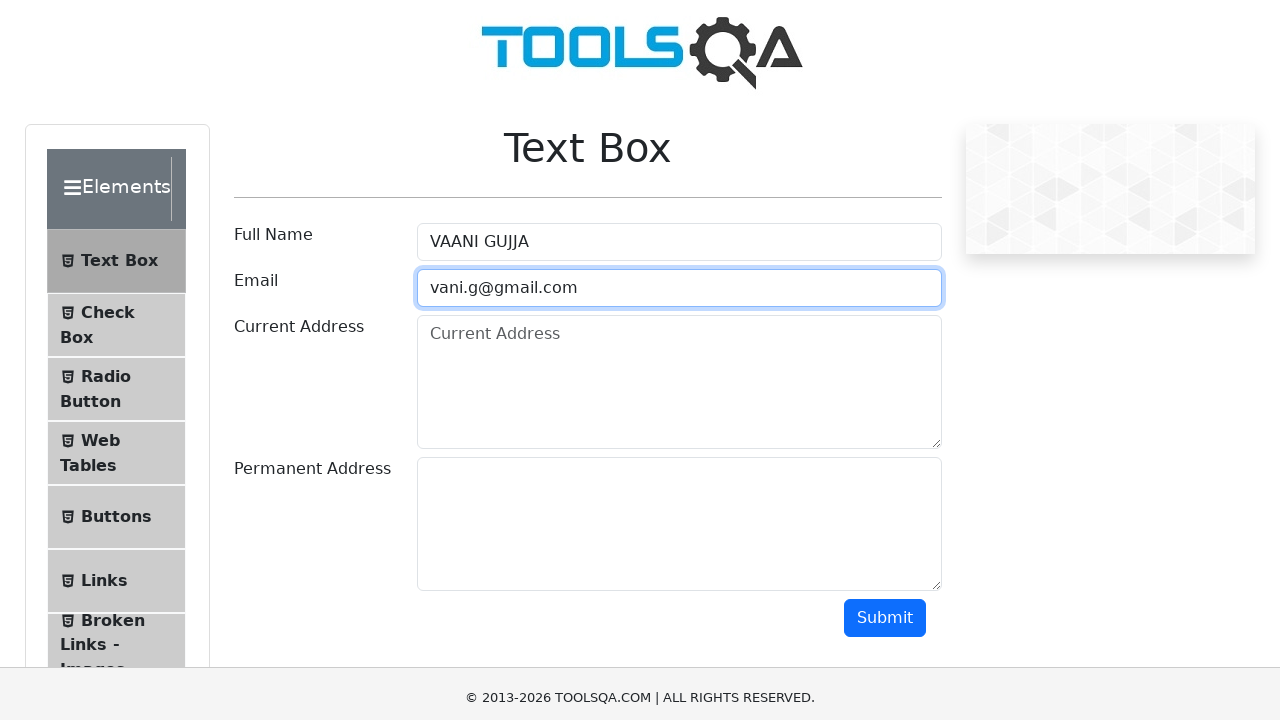

Filled current address field with '43 School Lane London EC71 9GO' on #currentAddress
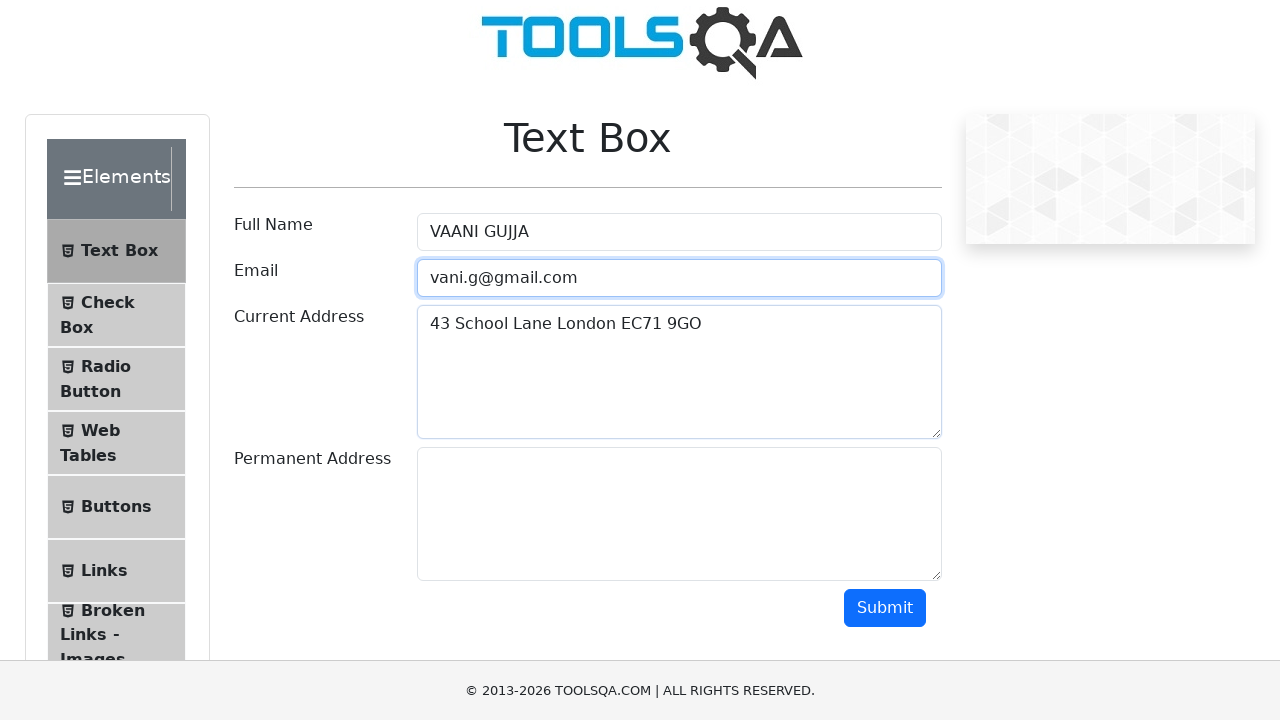

Selected all text in current address field using Ctrl+A on #currentAddress
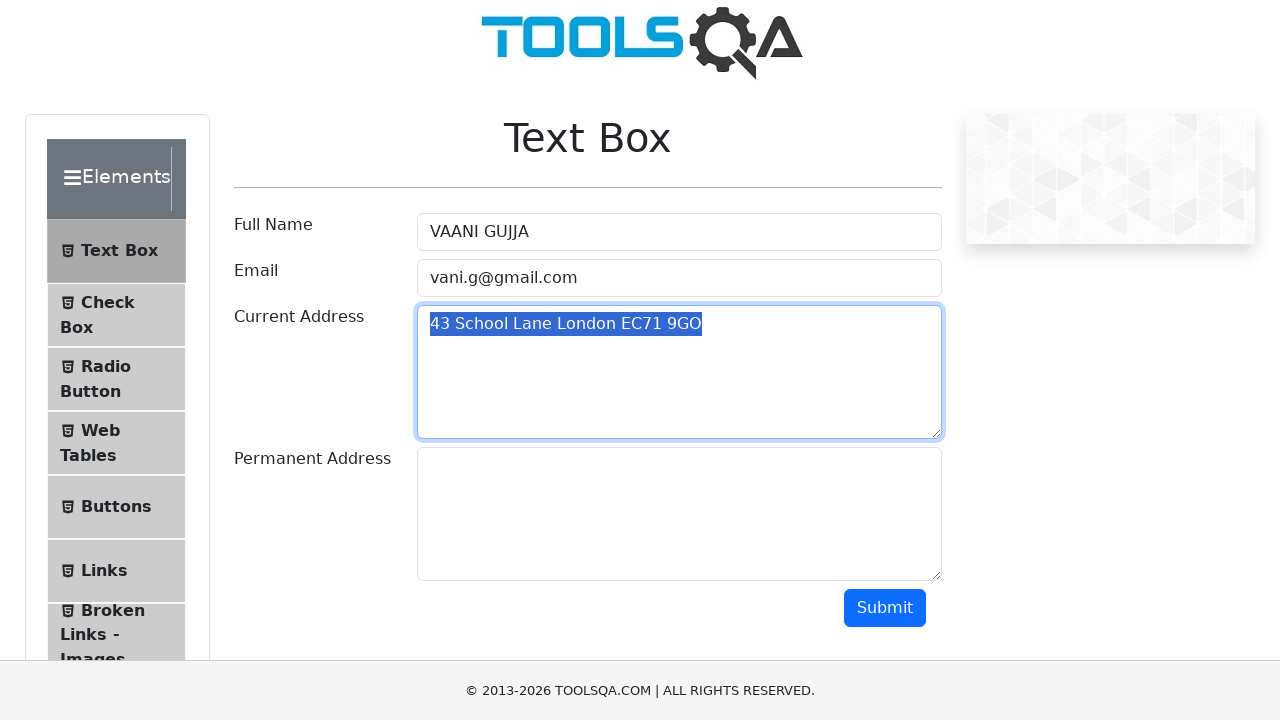

Copied current address text using Ctrl+C on #currentAddress
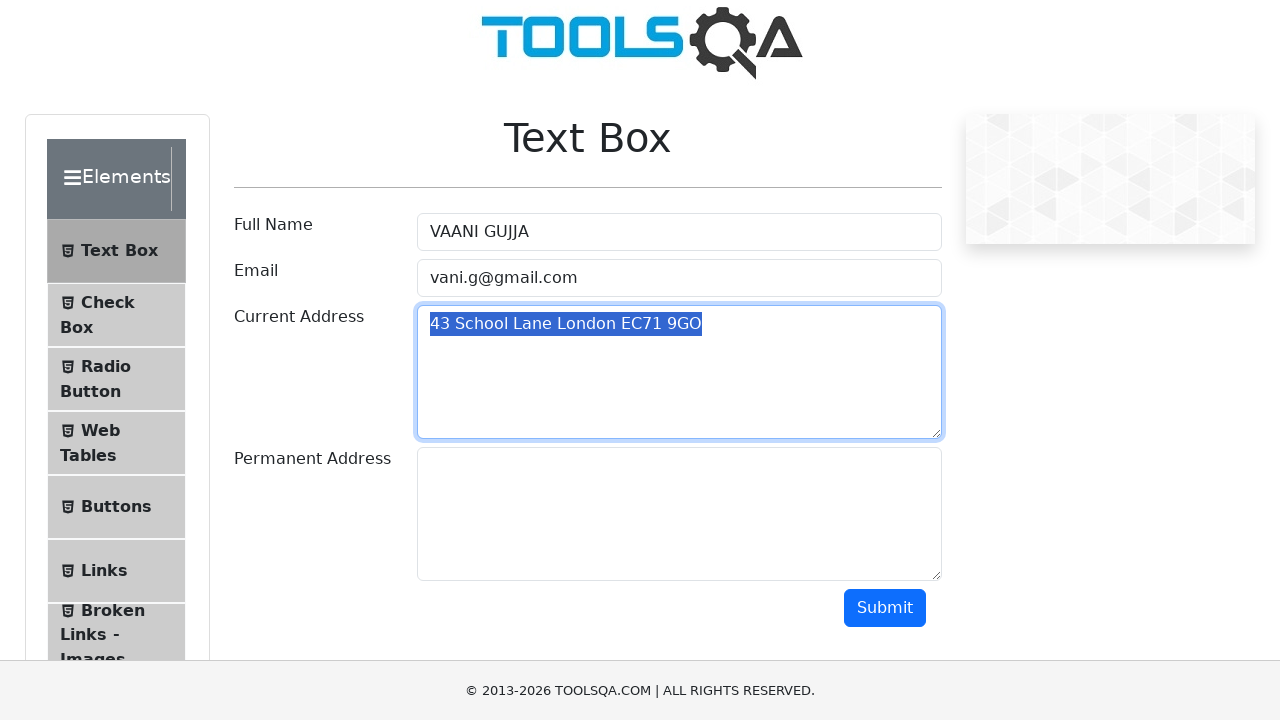

Scrolled down to view permanent address field
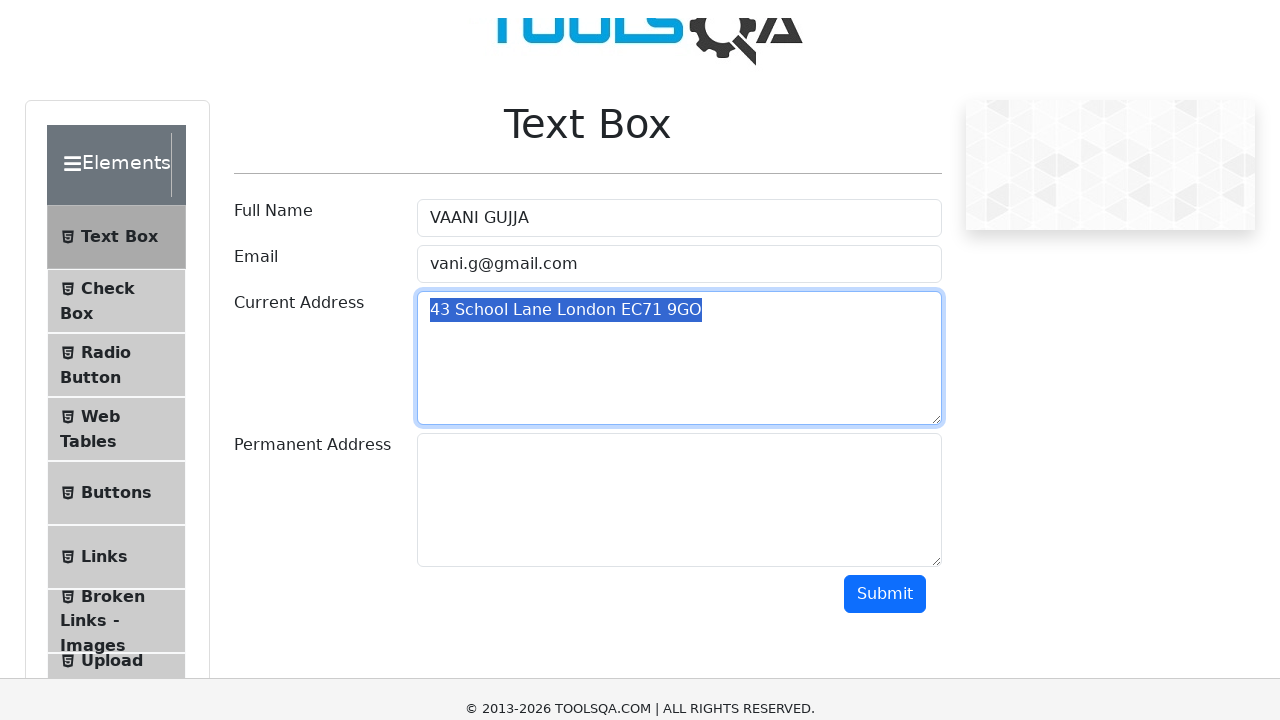

Pasted current address into permanent address field using Ctrl+V on #permanentAddress
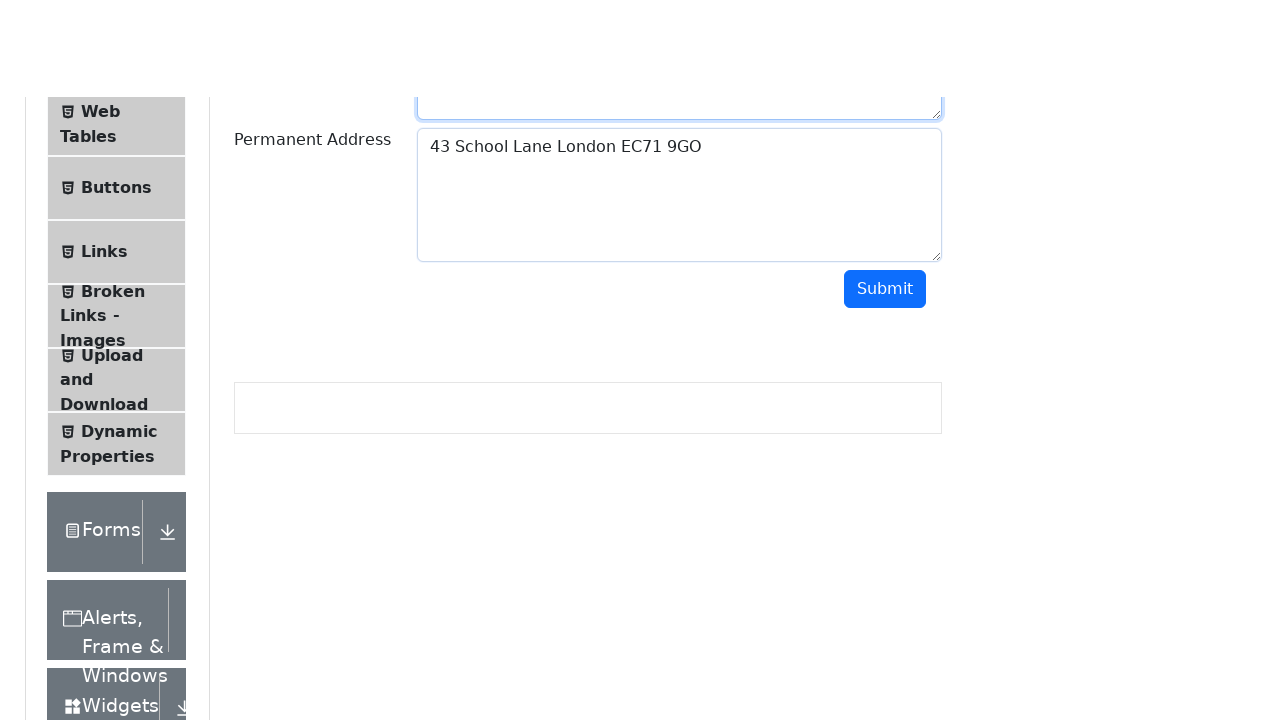

Clicked submit button to submit the form at (885, 108) on #submit
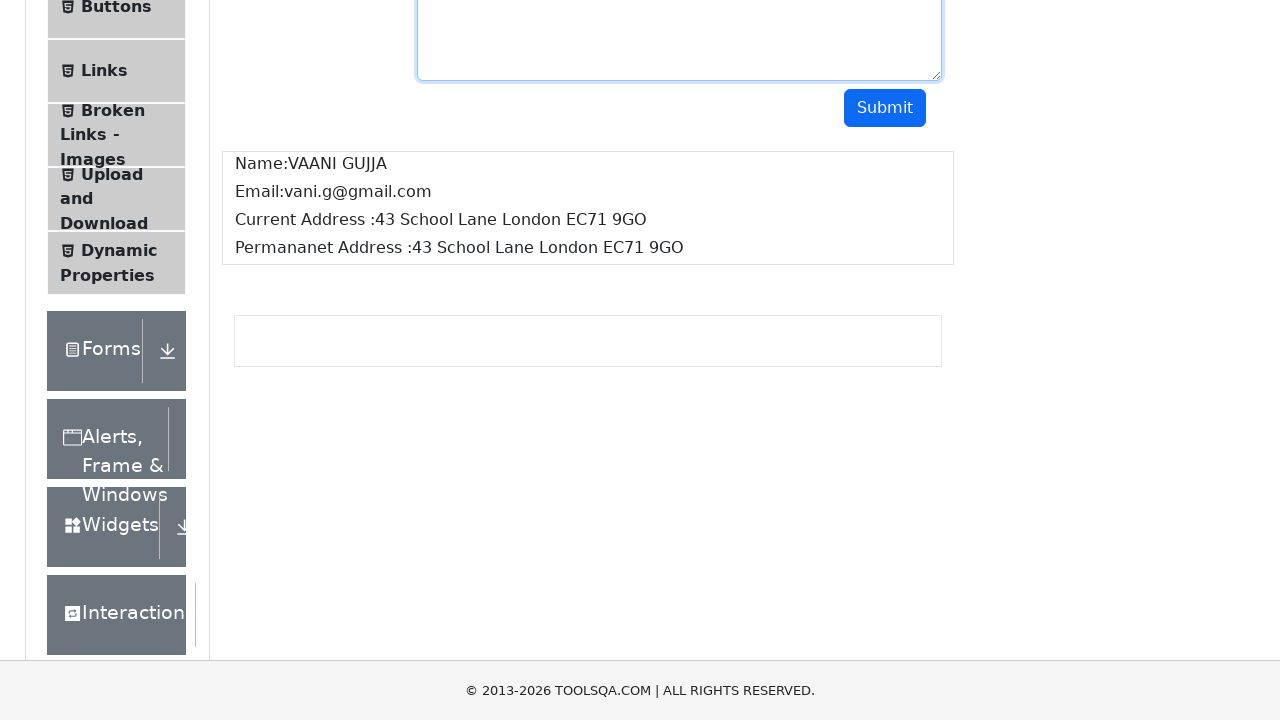

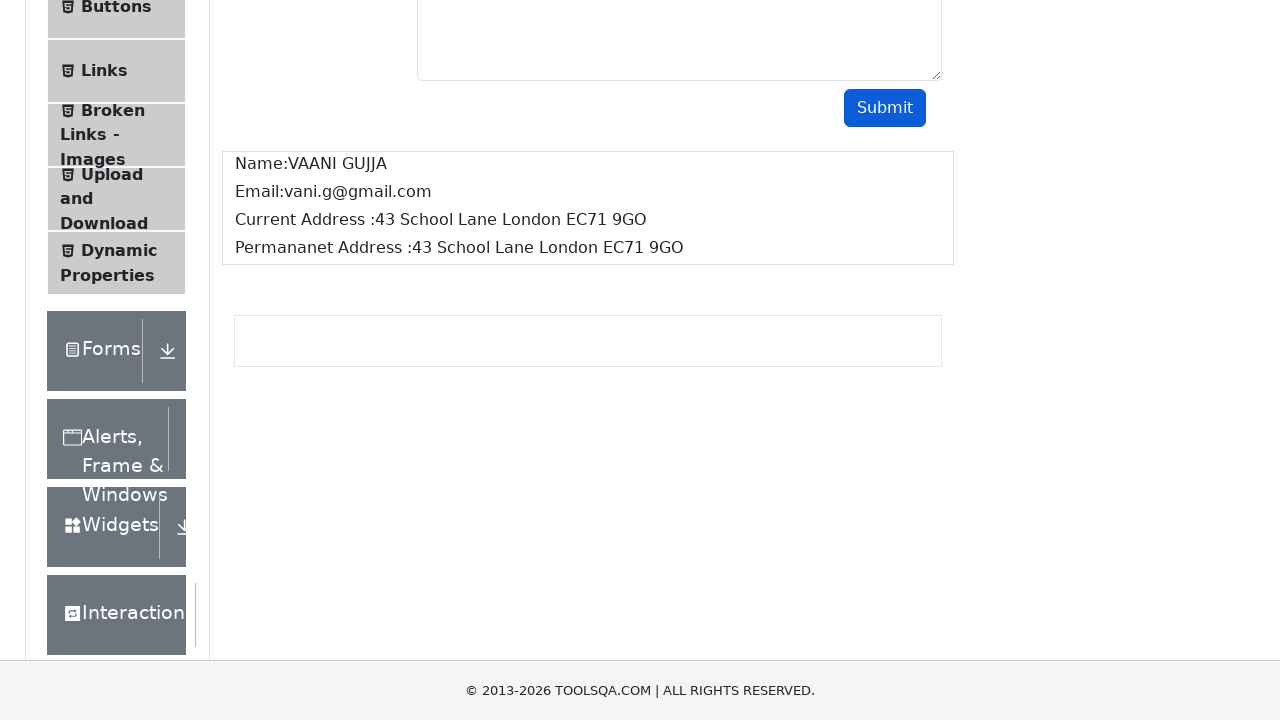